Tests opening a new browser window, switching to it, closing it, and switching back to the original window

Starting URL: https://demoqa.com/

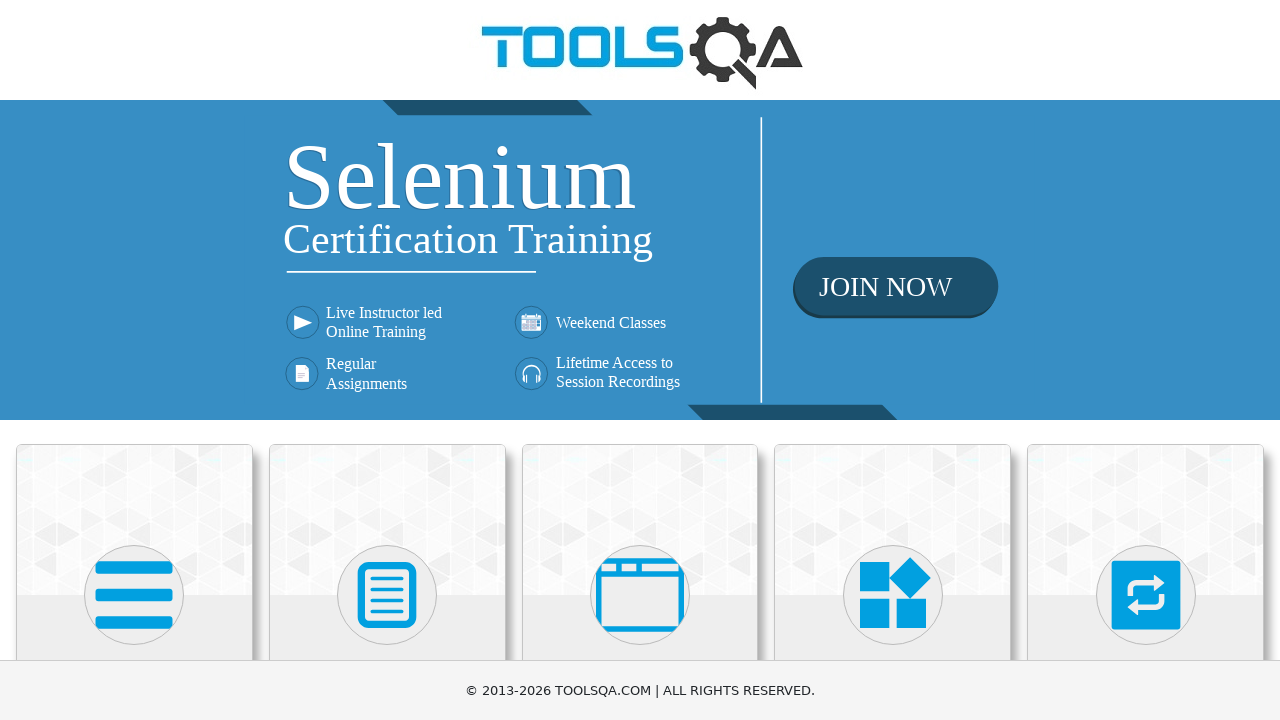

Opened a new browser window using JavaScript
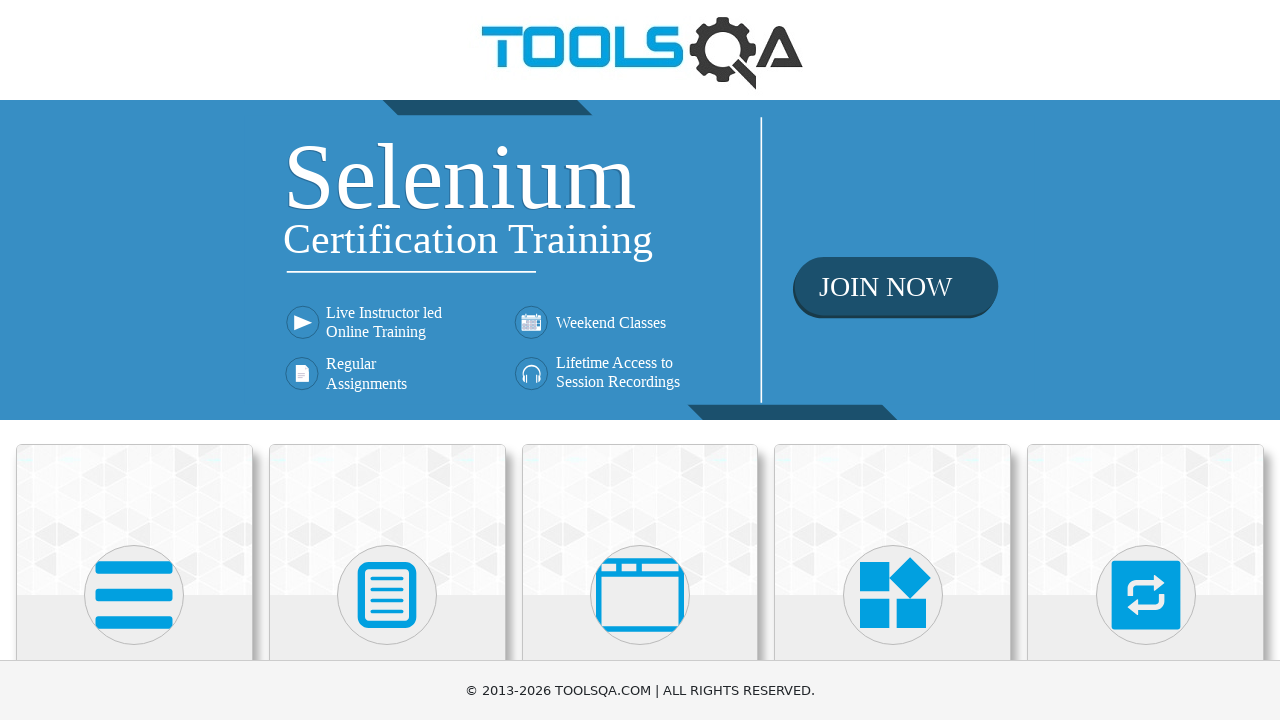

Retrieved all pages from context
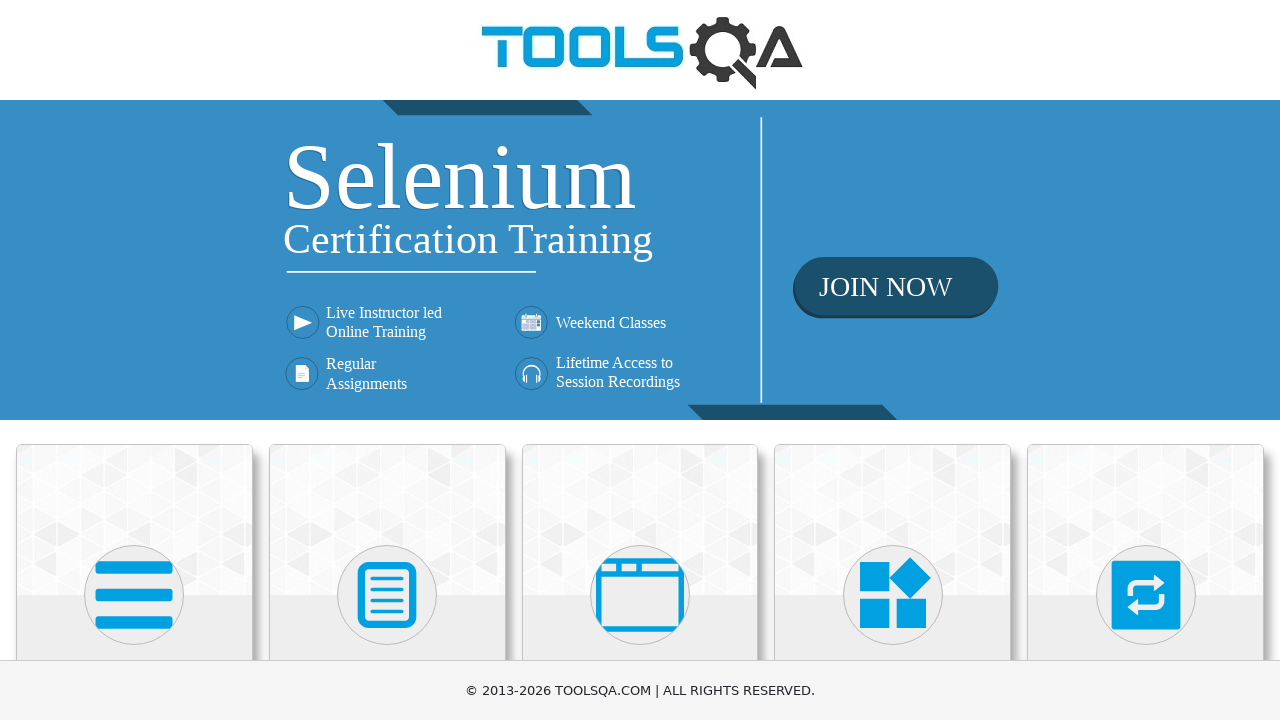

Switched to the new browser window
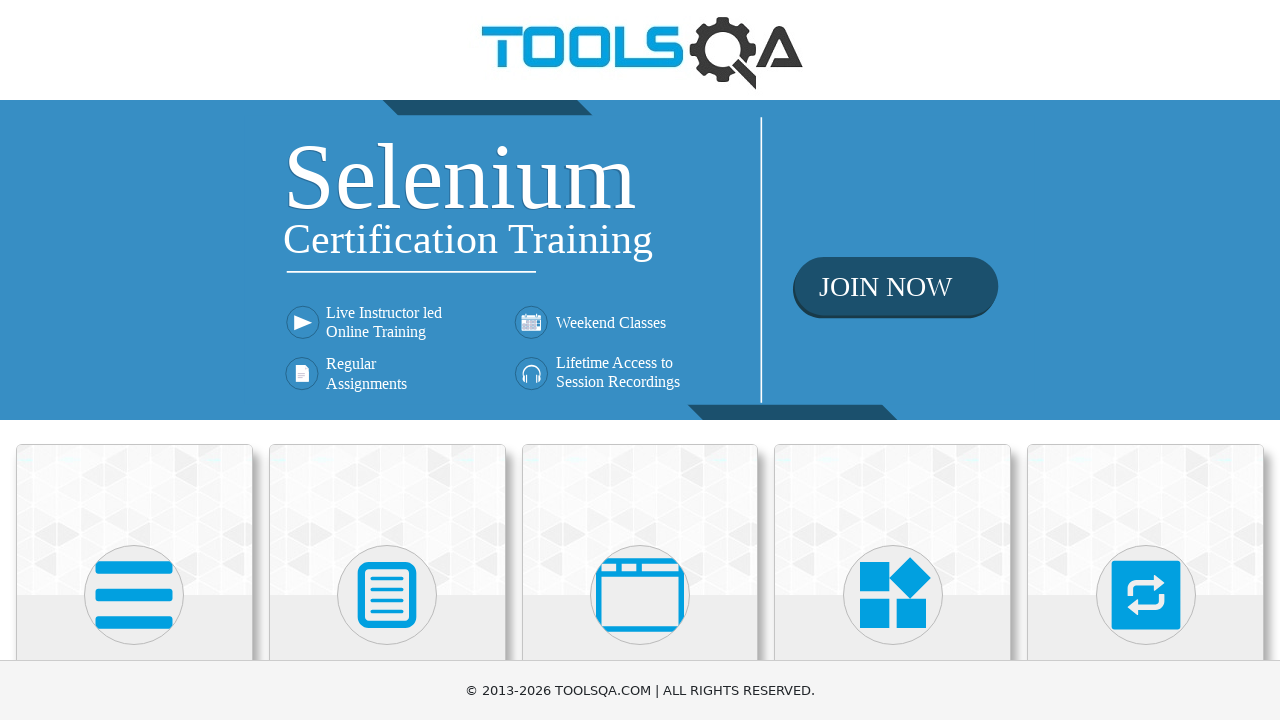

Closed the new browser window
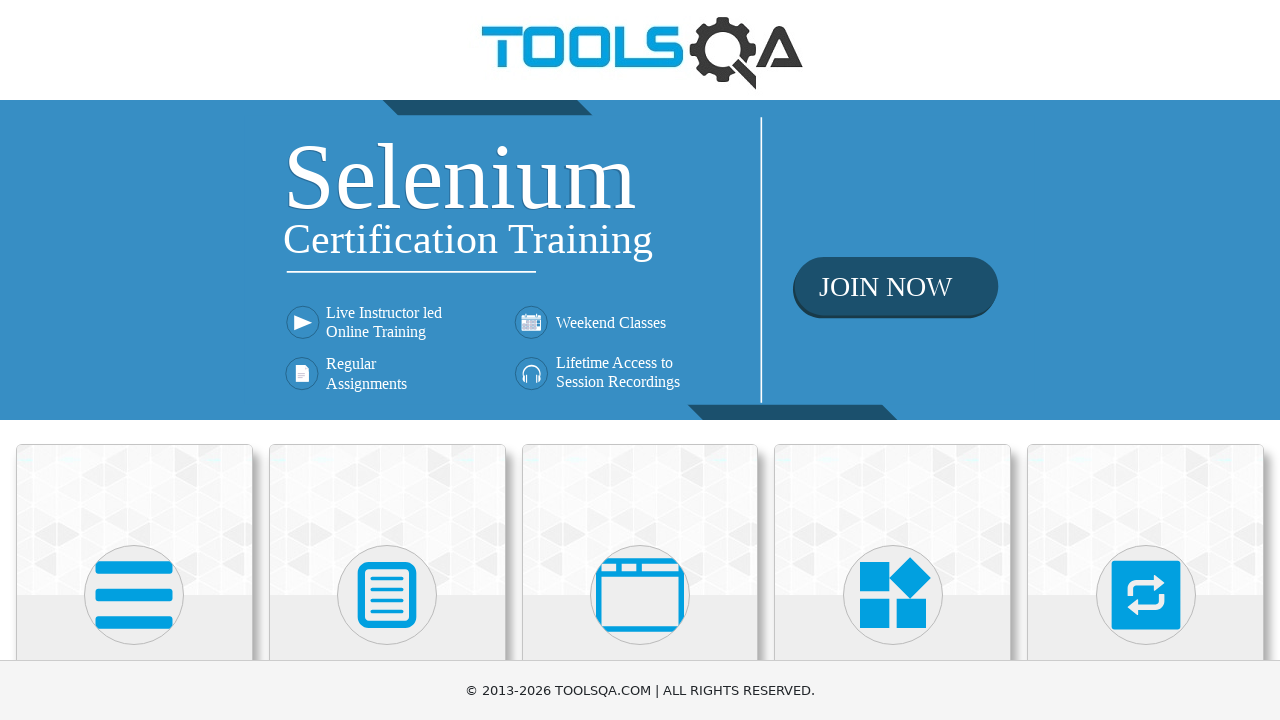

Switched back to the original window
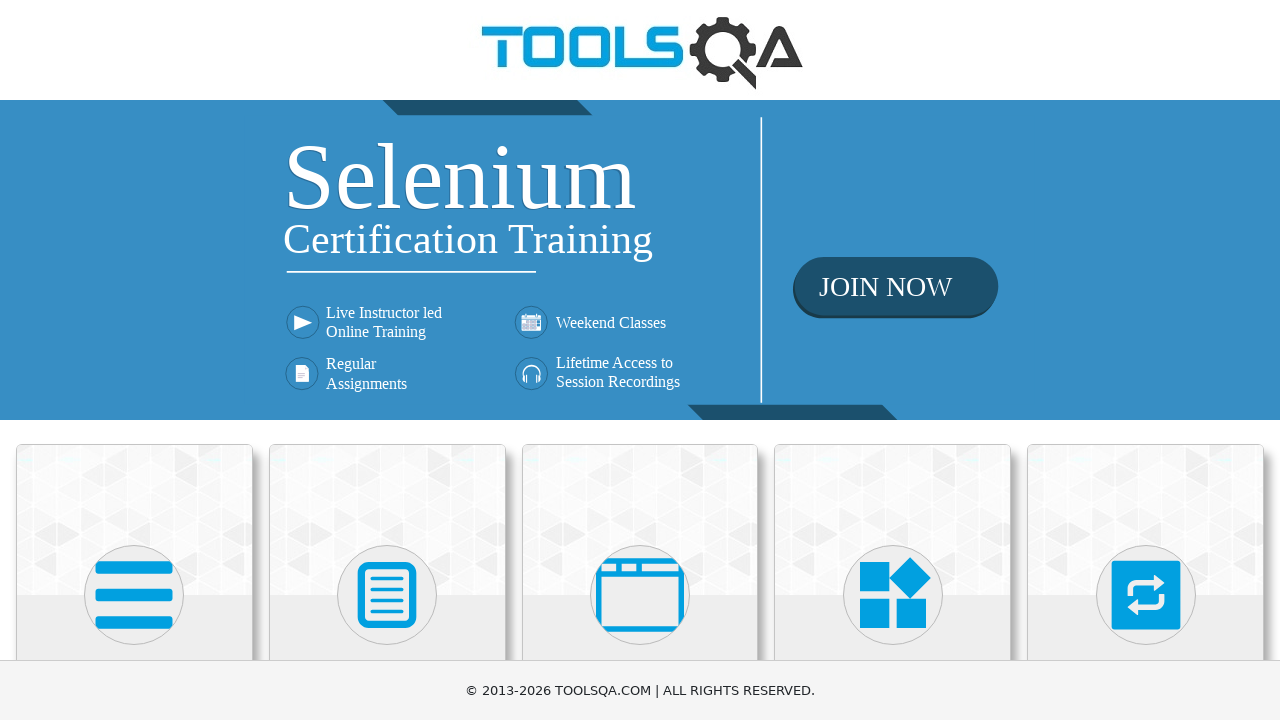

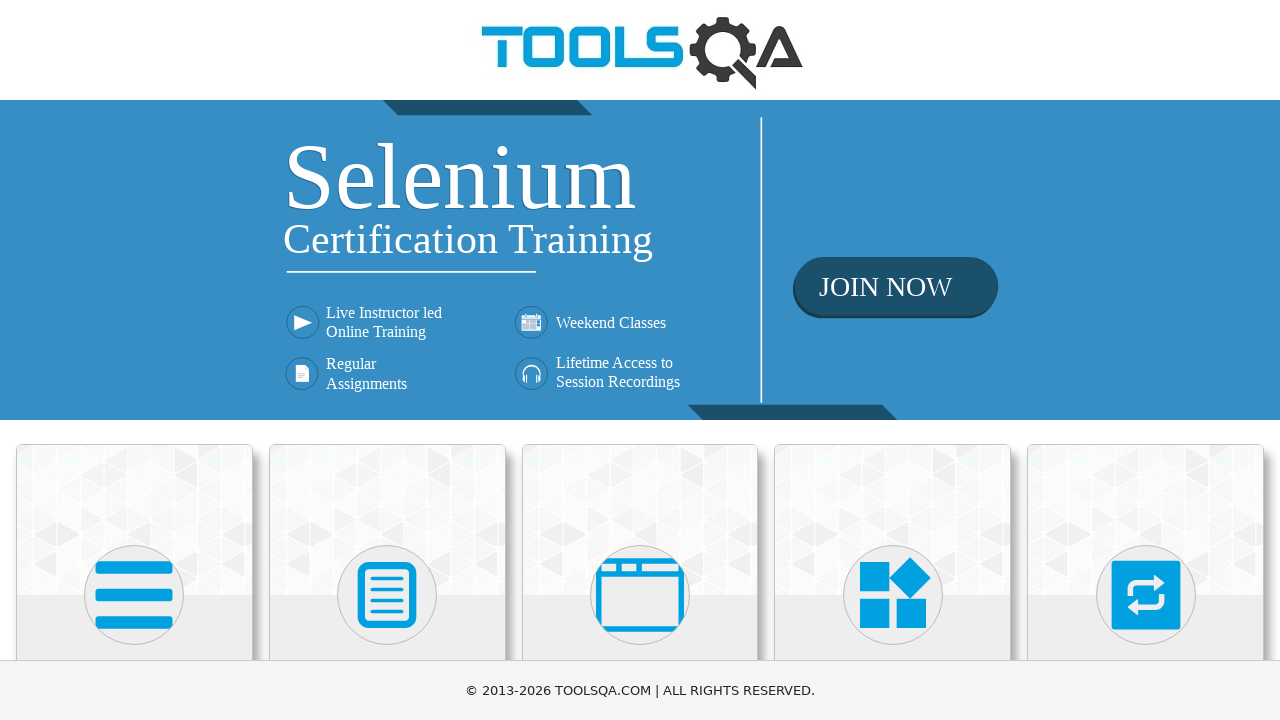